Tests navigation from DemoQA homepage to the Elements section by clicking the first top card and verifying the URL changes to the elements page.

Starting URL: https://demoqa.com/

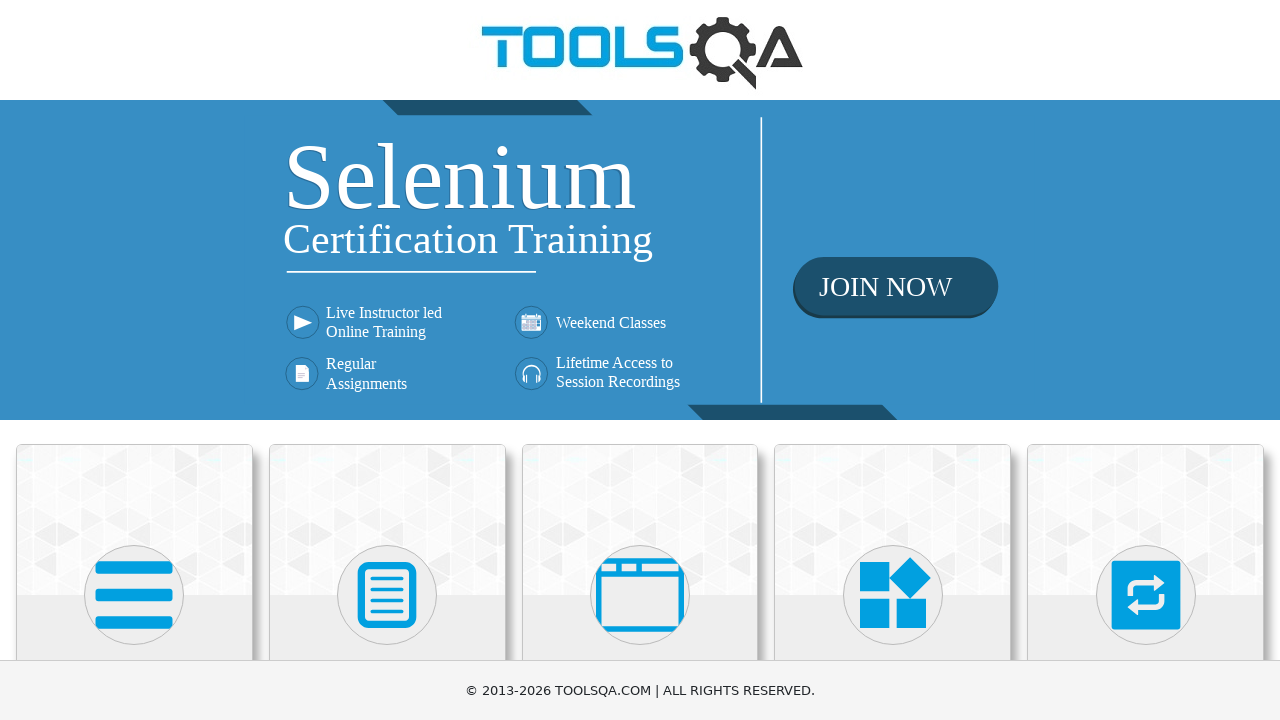

Clicked the first top card (Elements section) at (134, 520) on .top-card:nth-child(1)
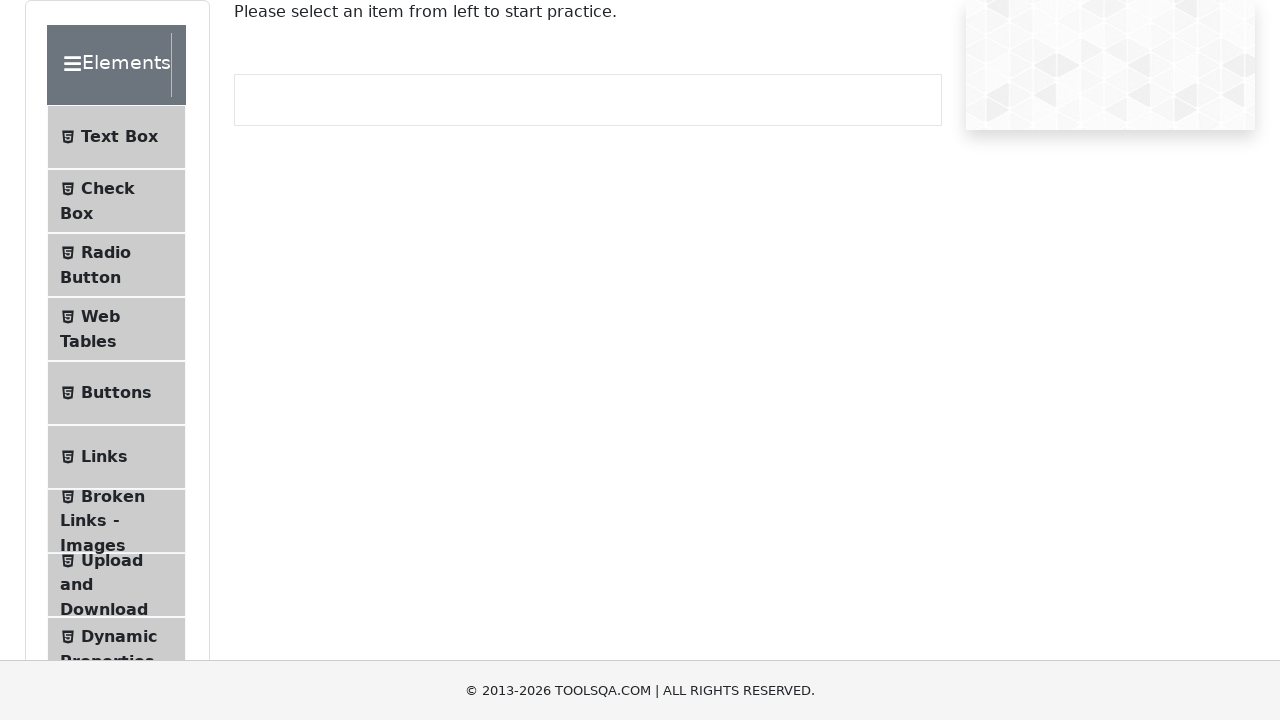

Verified navigation to Elements page - URL changed to https://demoqa.com/elements
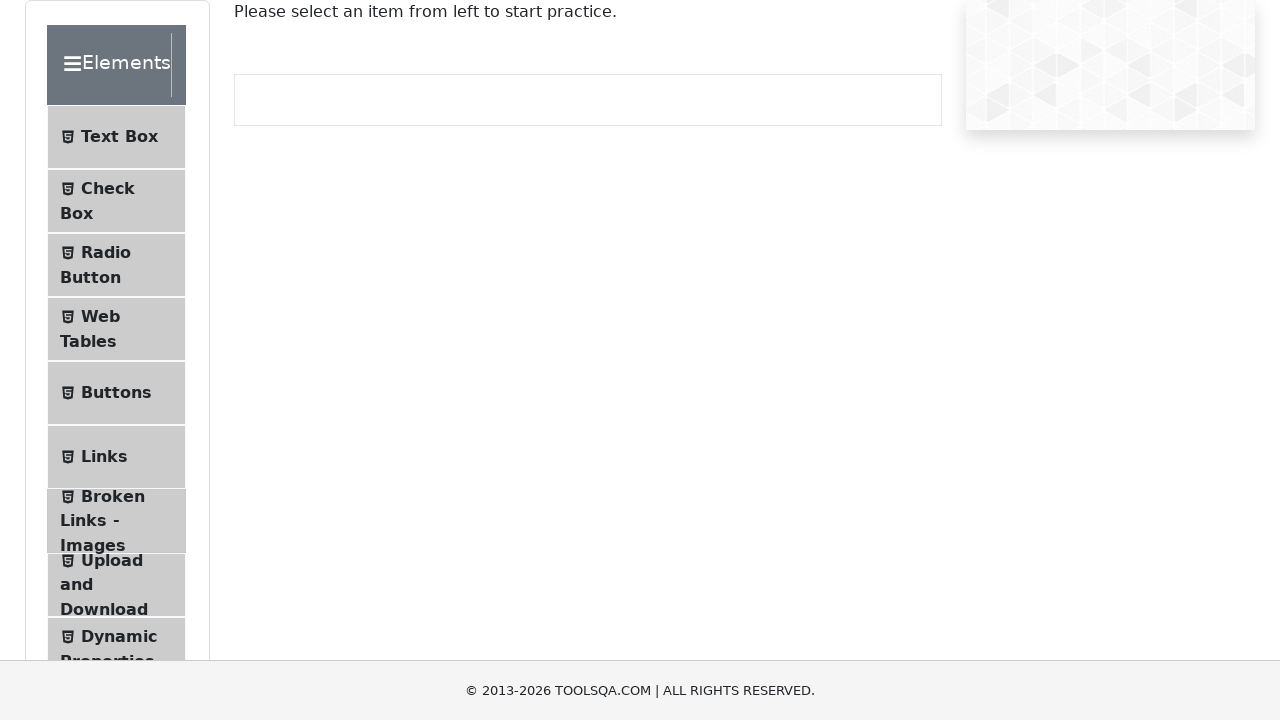

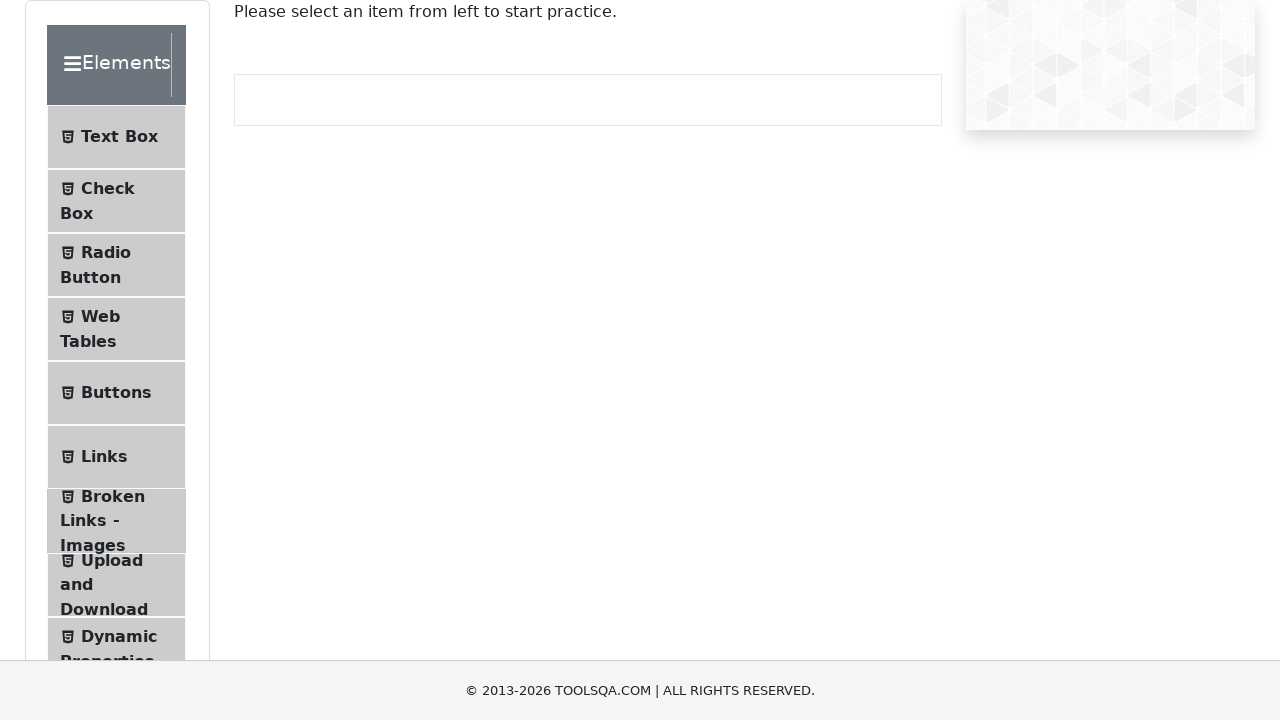